Tests checkbox functionality on a practice website by clicking multiple checkboxes and selecting checkboxes based on course names (Python, C-Sharp, Java, Javascript)

Starting URL: https://leafground.com/checkbox.xhtml

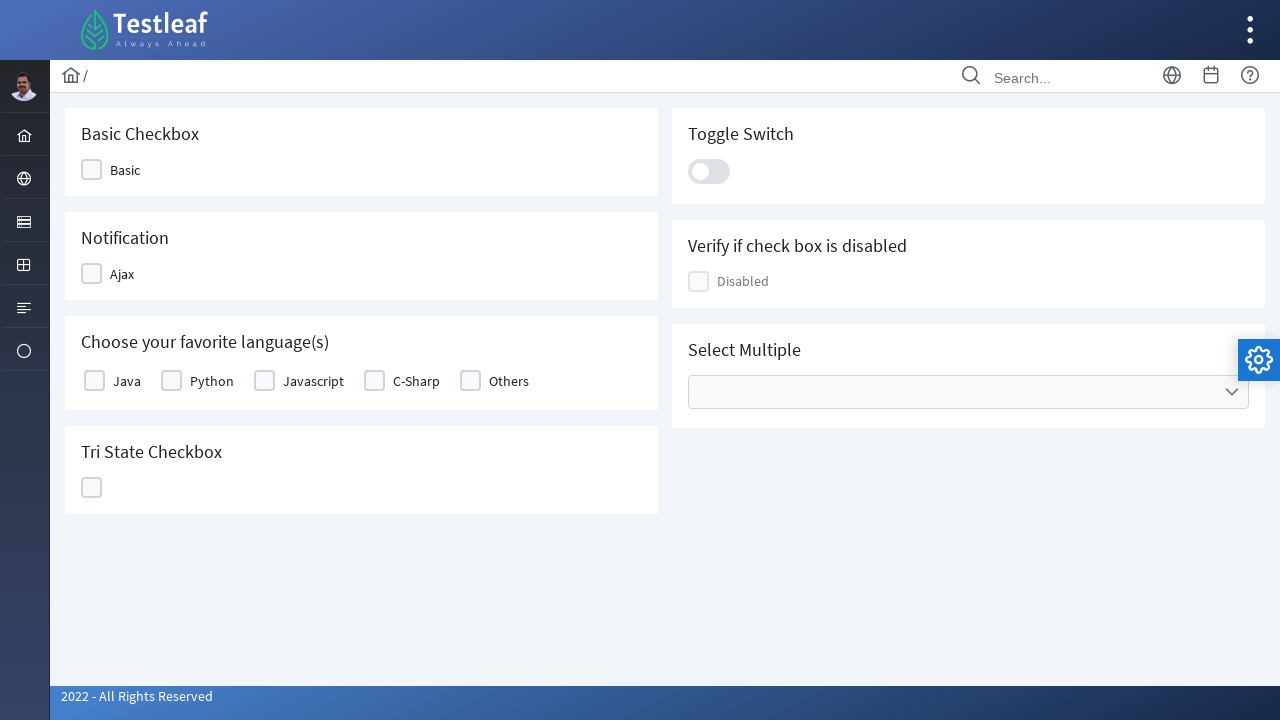

Clicked first checkbox at (92, 170) on xpath=//*[@id='j_idt87:j_idt89']//div[2]
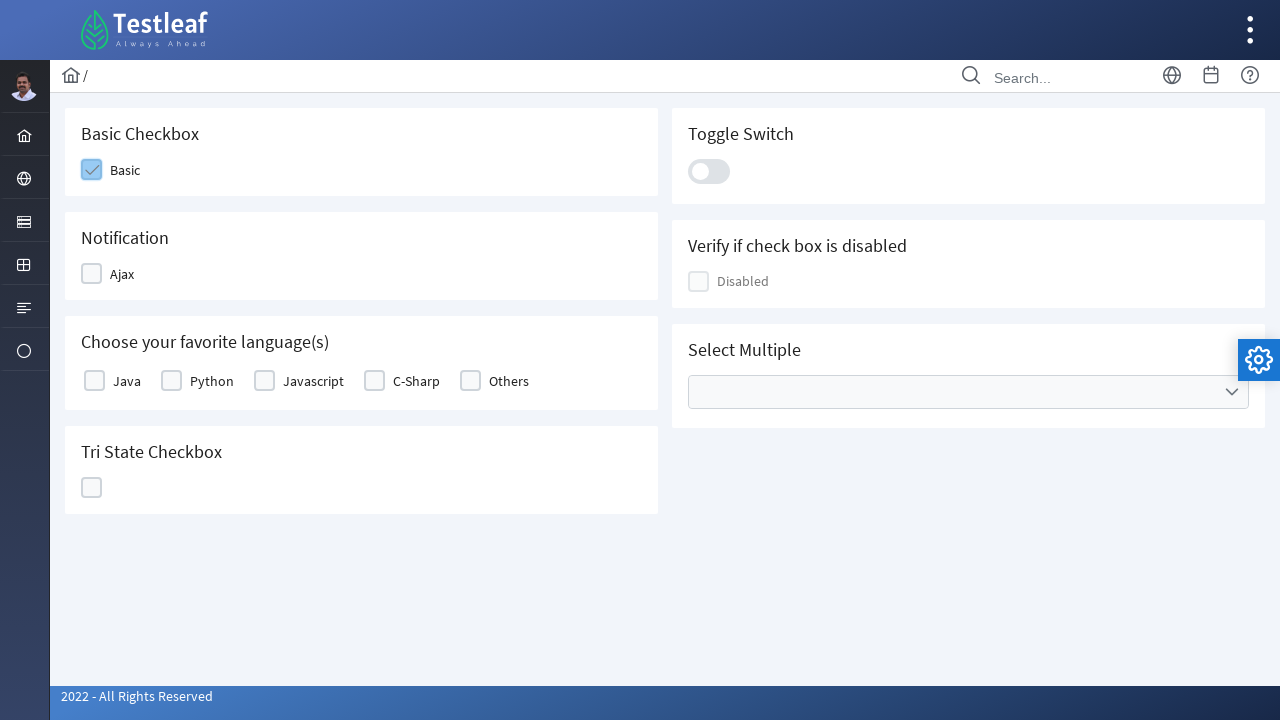

Clicked second checkbox at (92, 274) on xpath=//*[@id='j_idt87:j_idt91']//div[2]
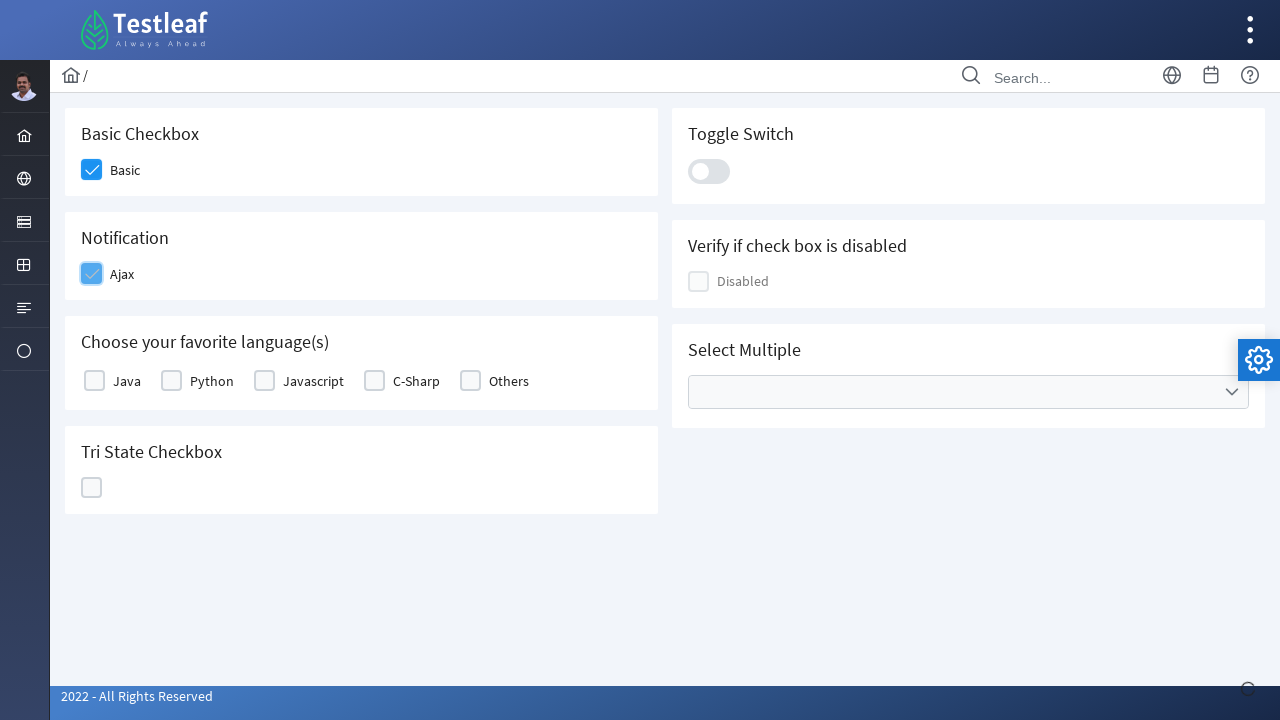

Retrieved 5 course checkbox elements from table
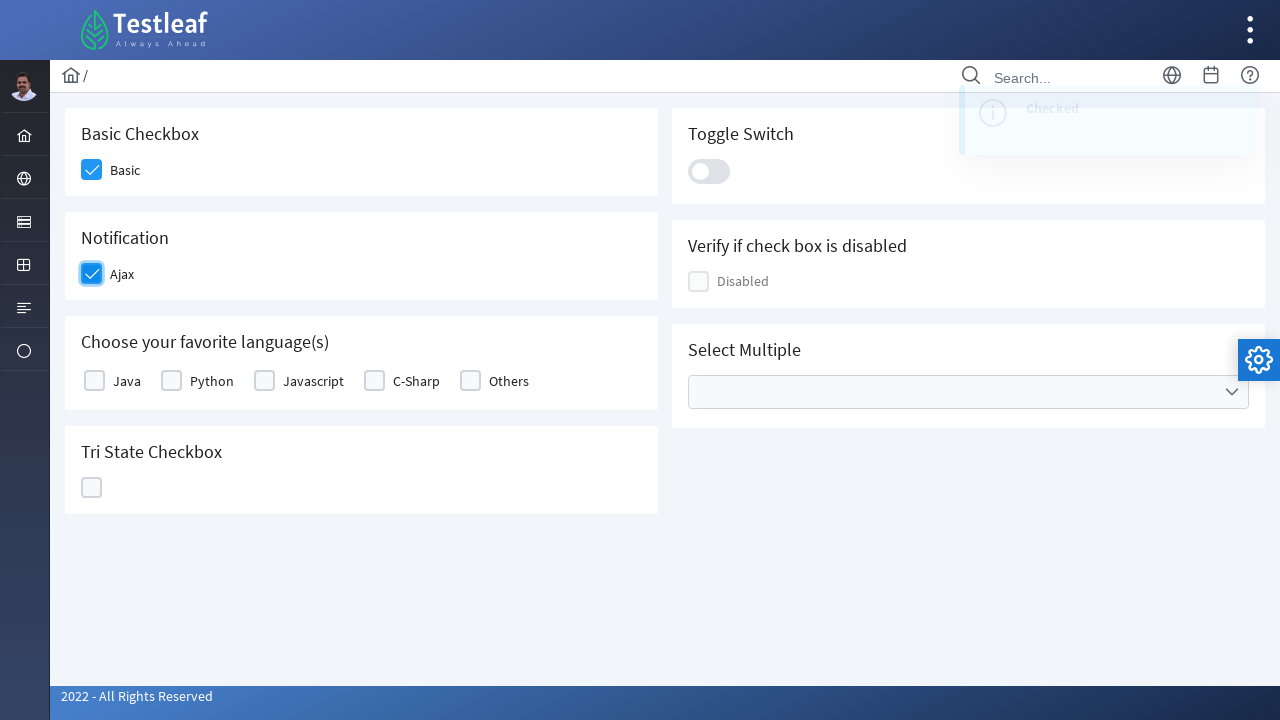

Clicked checkbox for course: Java at (94, 381) on //*[@id='j_idt87:basic']//tbody//tr//td[1]//div[2]
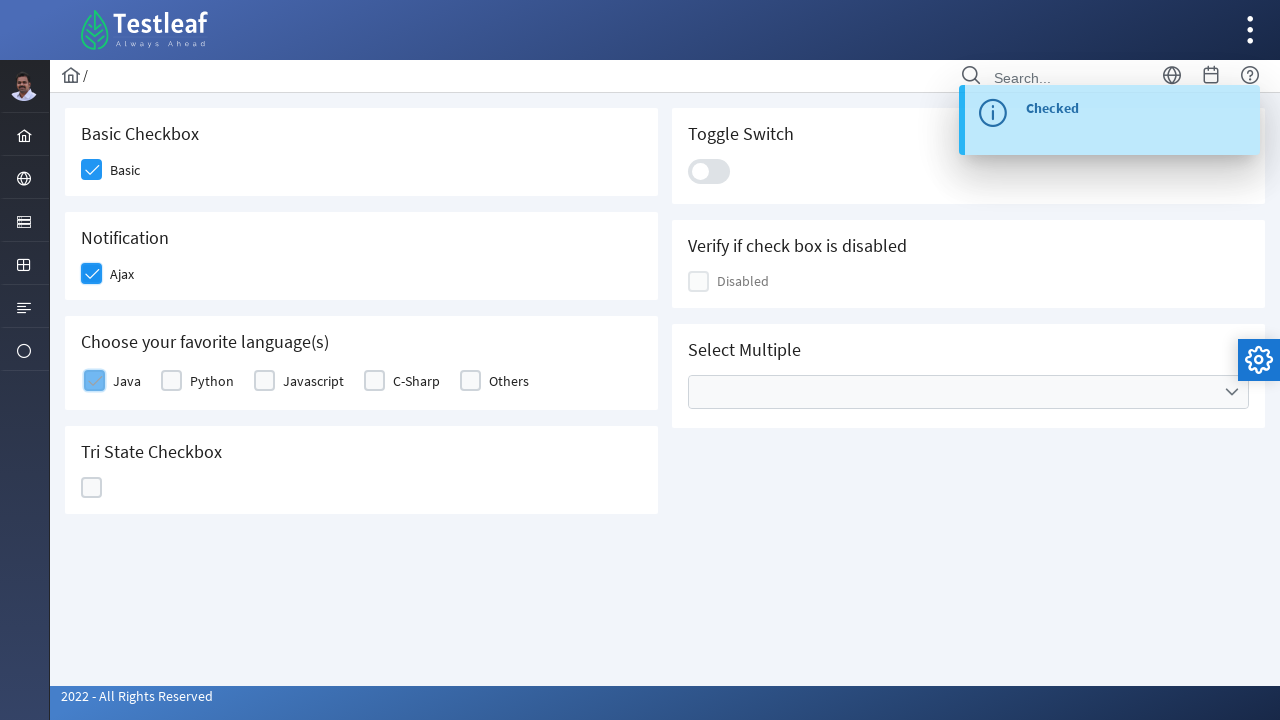

Clicked checkbox for course: Python at (172, 381) on //*[@id='j_idt87:basic']//tbody//tr//td[2]//div[2]
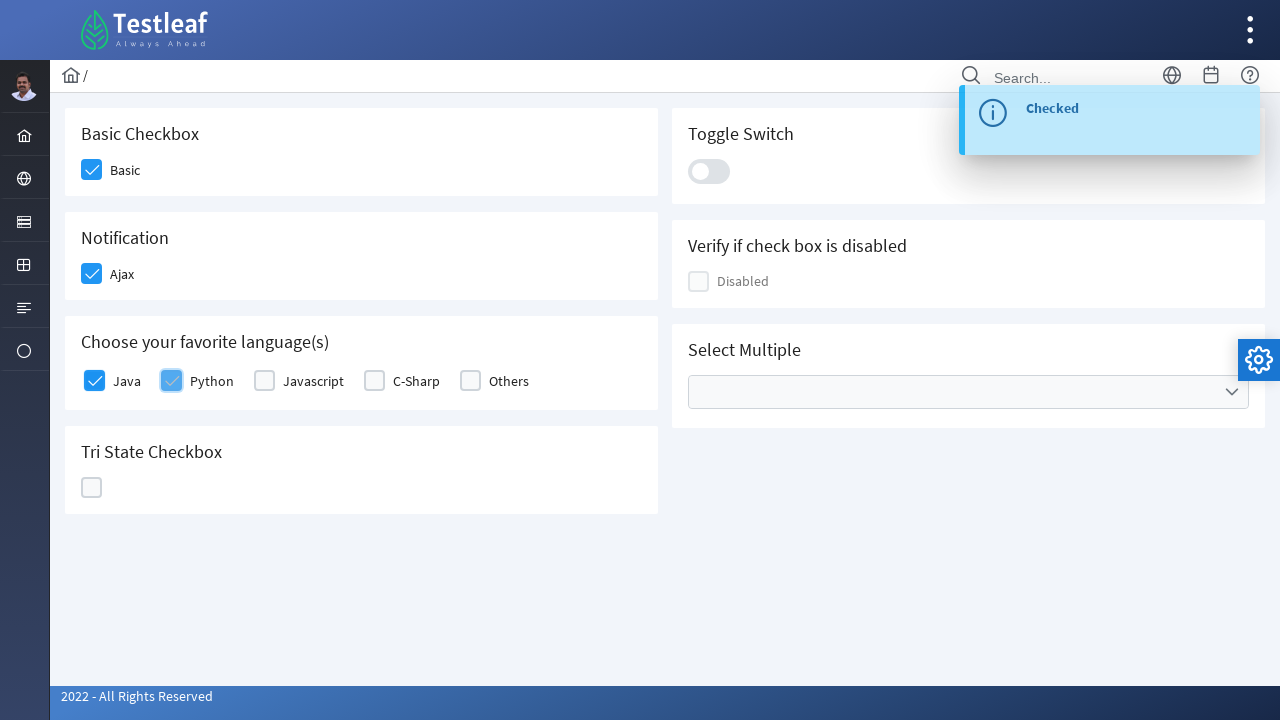

Clicked checkbox for course: Javascript at (264, 381) on //*[@id='j_idt87:basic']//tbody//tr//td[3]//div[2]
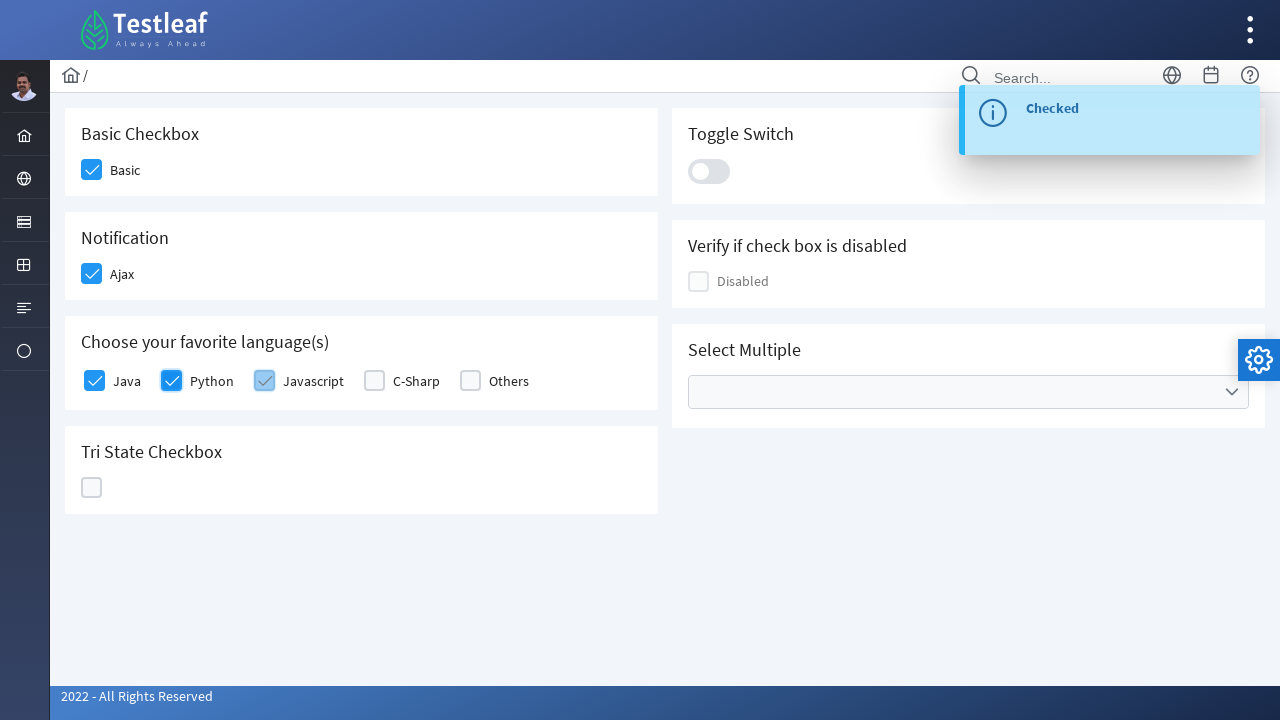

Clicked checkbox for course: C-Sharp at (374, 381) on //*[@id='j_idt87:basic']//tbody//tr//td[4]//div[2]
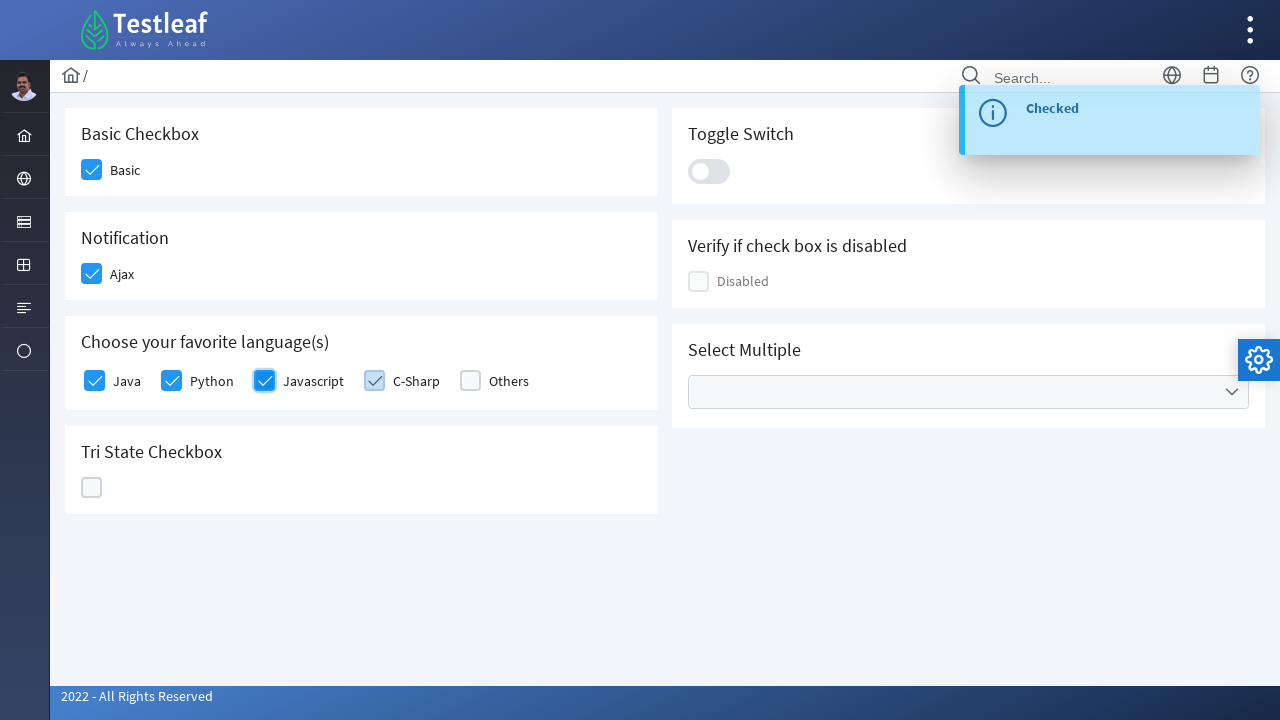

Checked if last checkbox is enabled: True
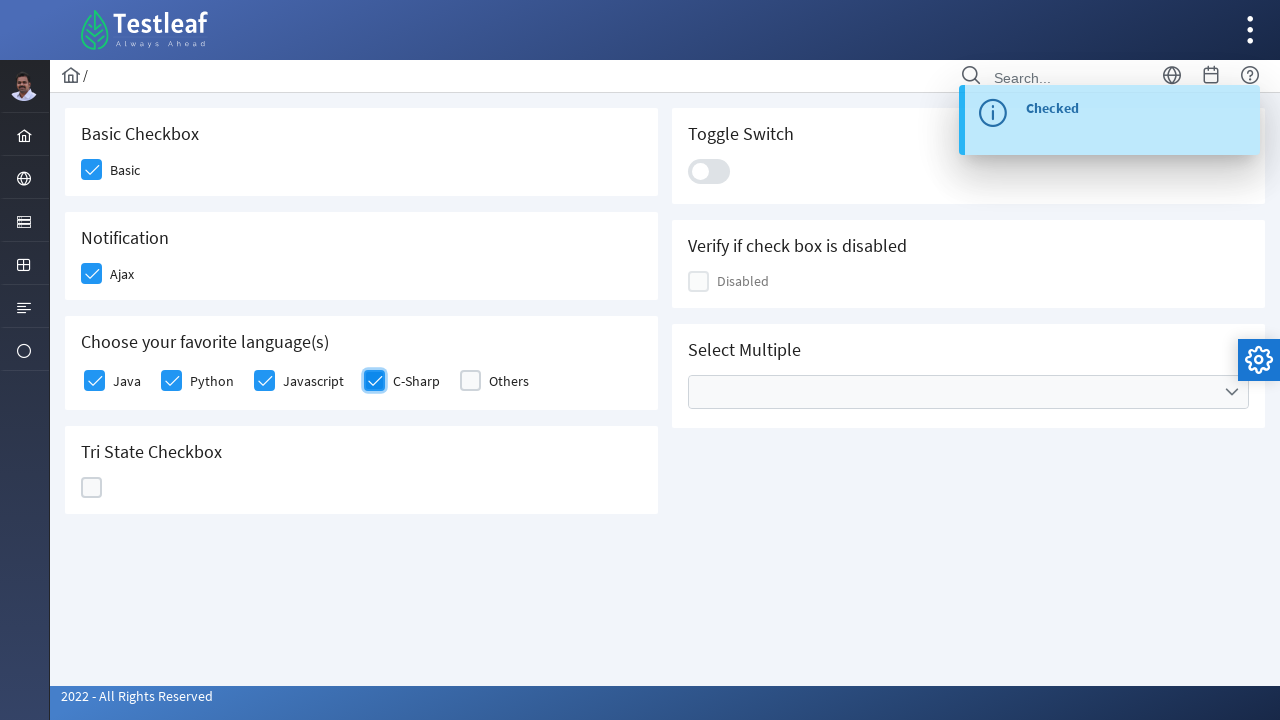

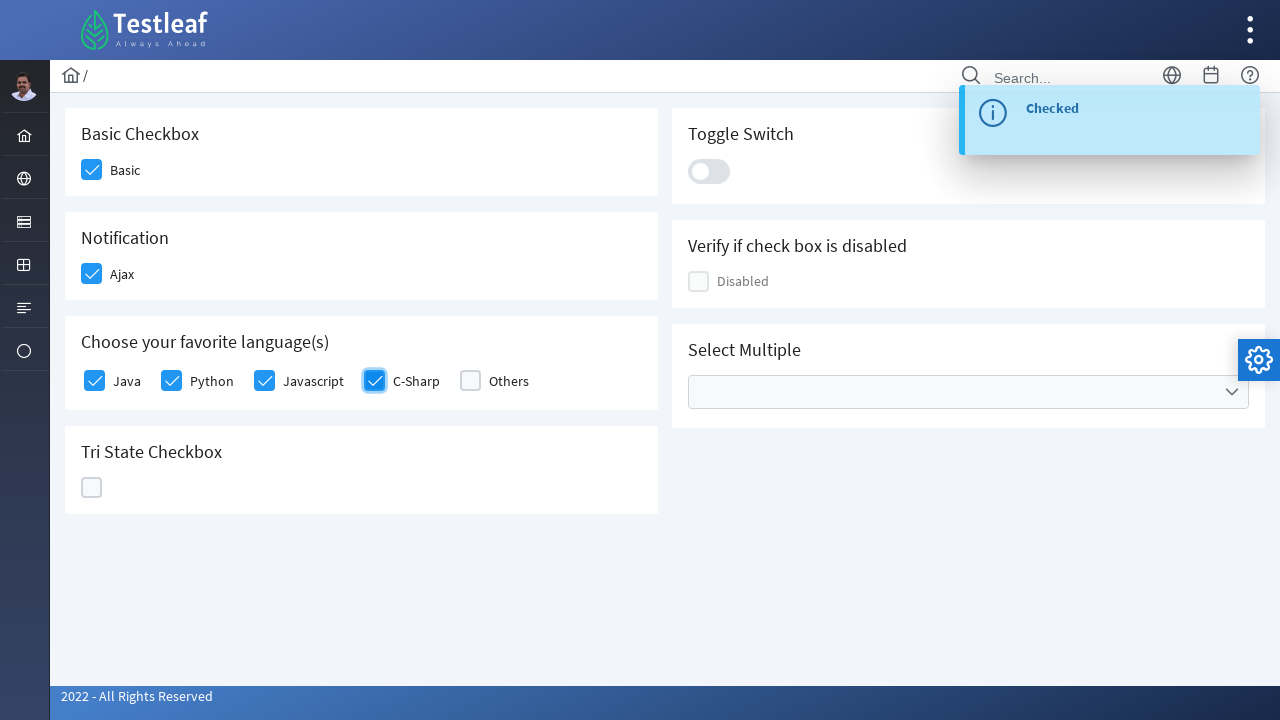